Tests a registration form by filling in first name, last name, and email fields, then submitting and verifying success message

Starting URL: http://suninjuly.github.io/registration1.html

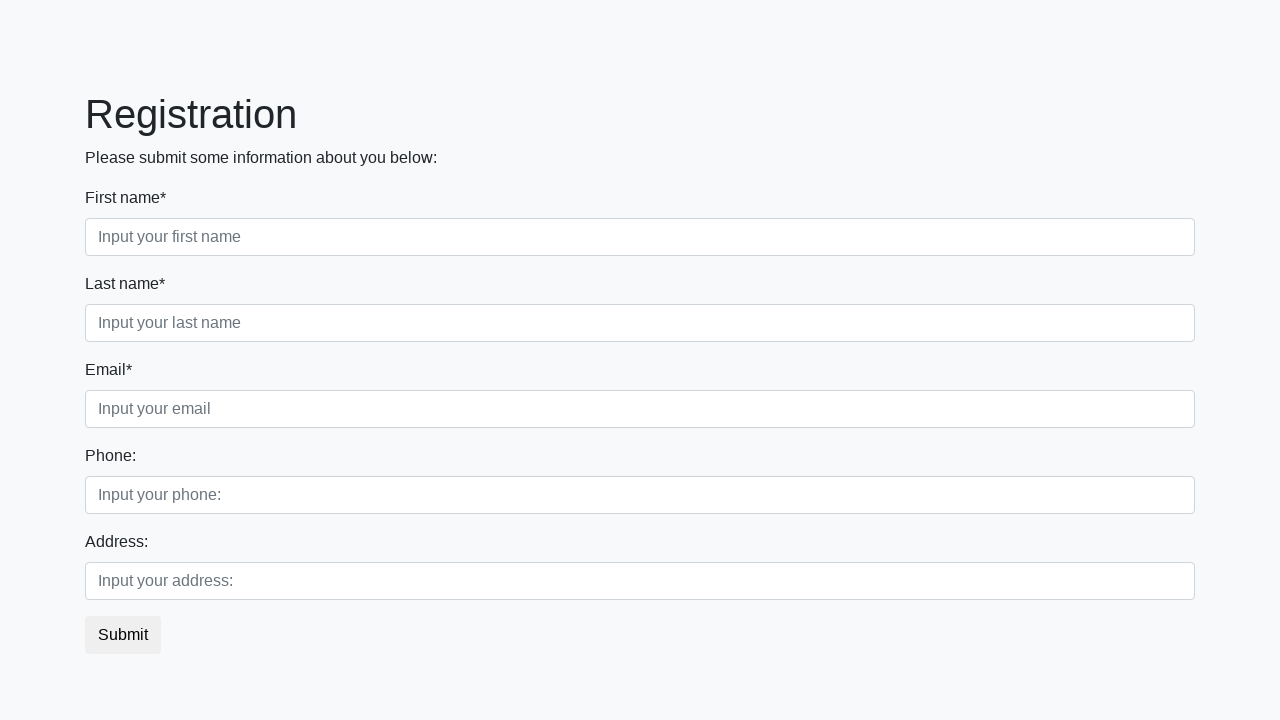

Filled first name field with 'Ivan' on .first_block .first
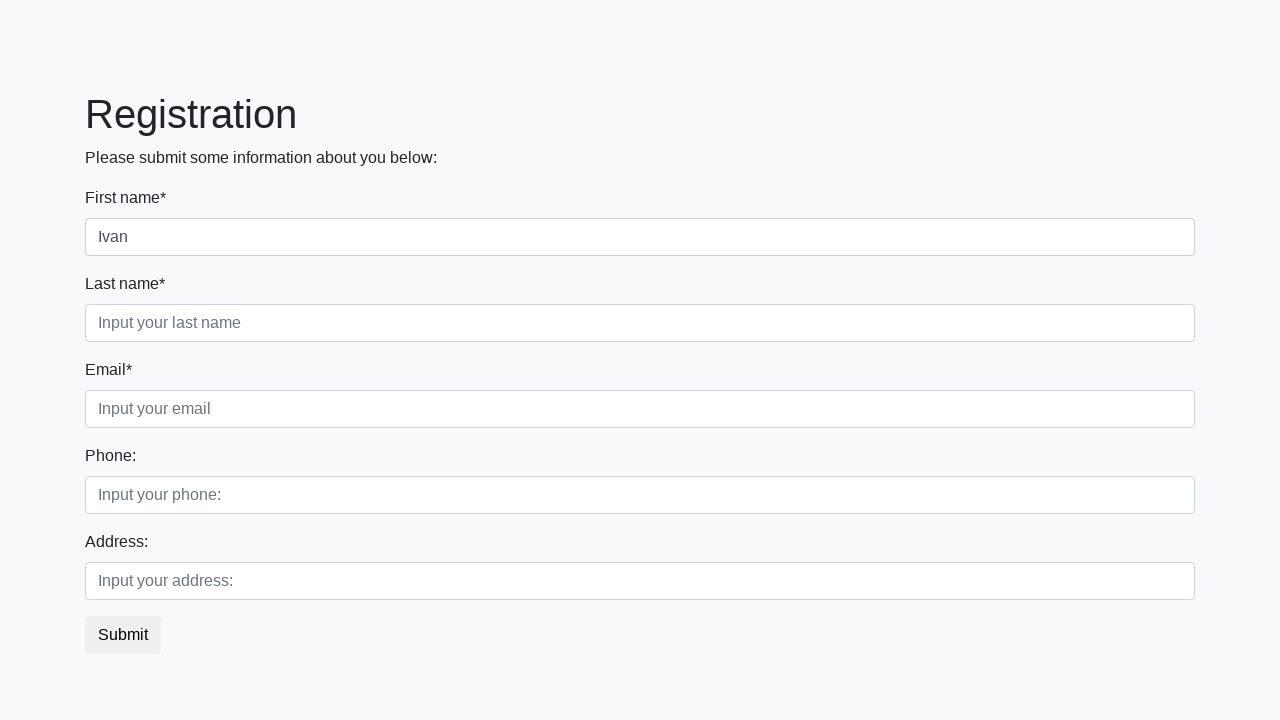

Filled last name field with 'Petrov' on .first_block .second
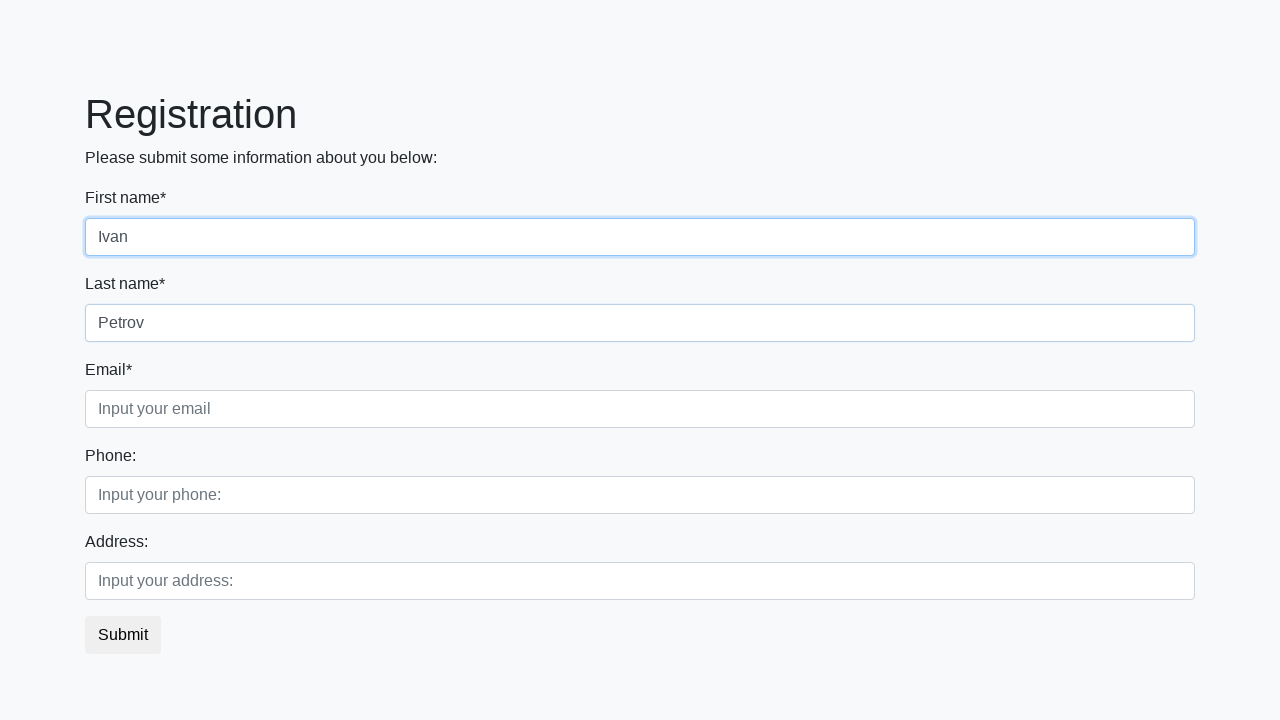

Filled email field with 'i-petrov@mail.ru' on .first_block .third
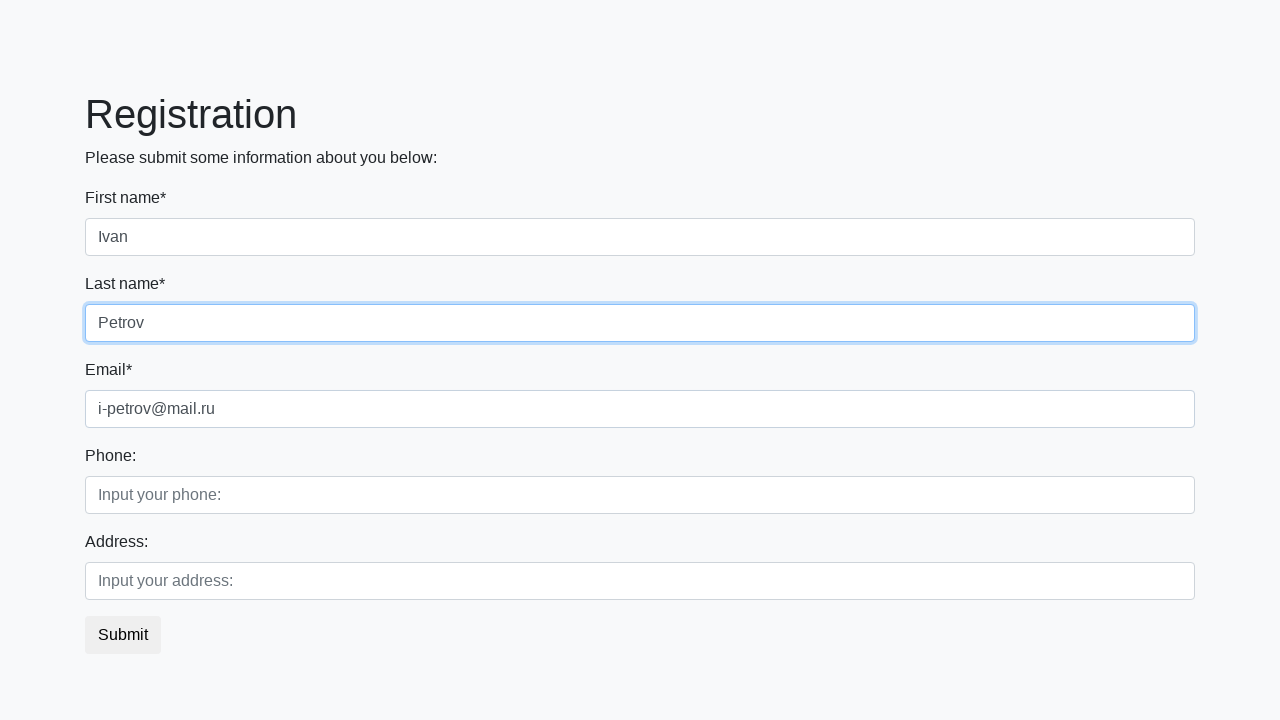

Clicked submit button to register at (123, 635) on button.btn
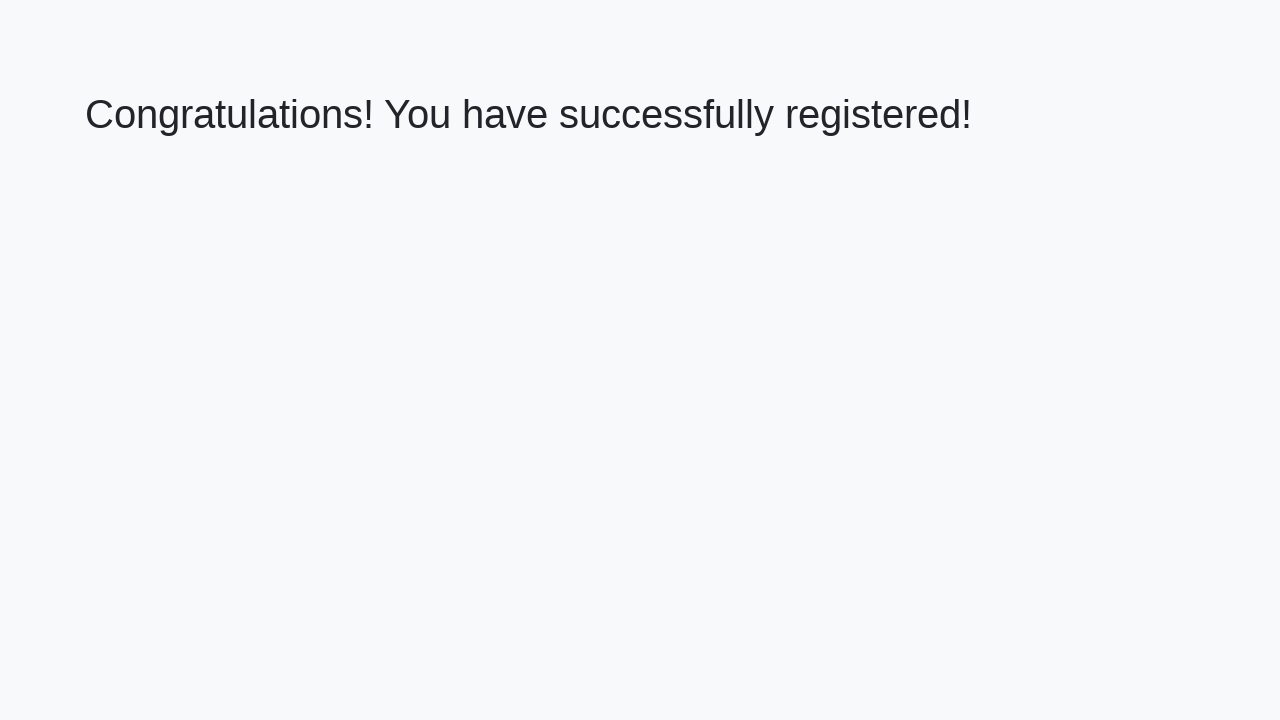

Success message appeared on registration page
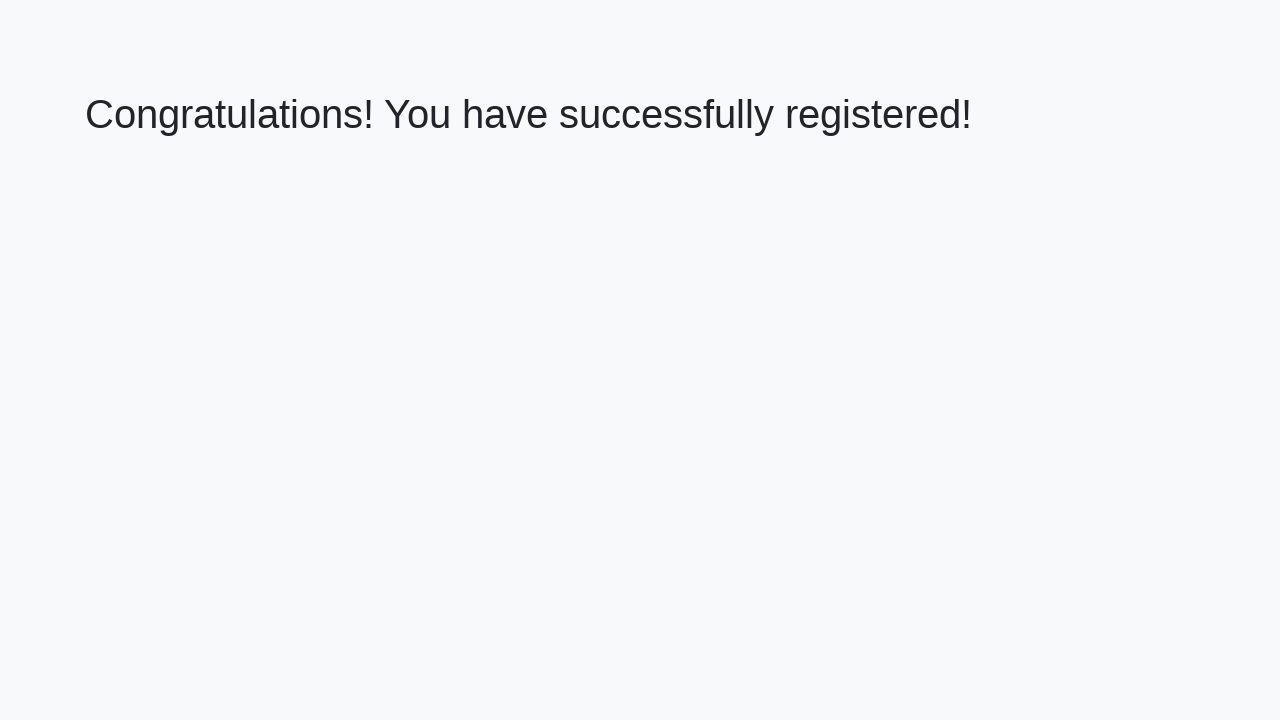

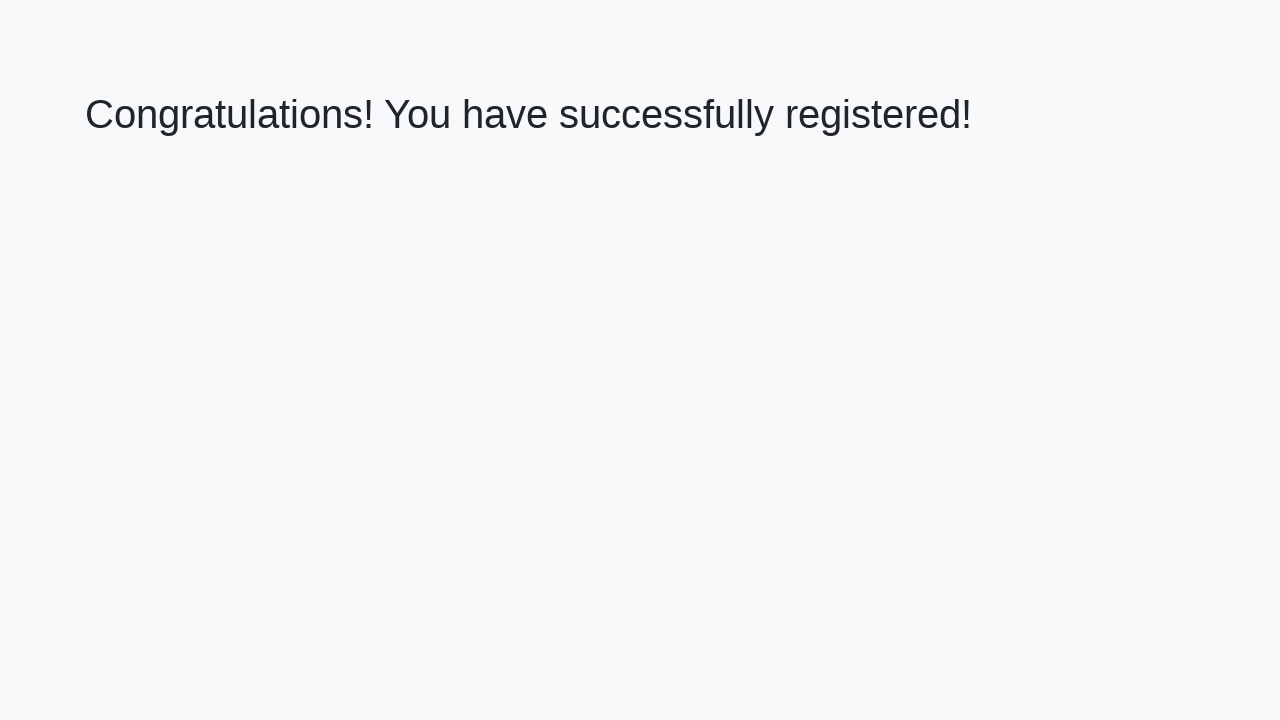